Tests handling multiple elements by clicking on list items and iterating through checkboxes to click each one

Starting URL: https://techglobal-training.com/frontend

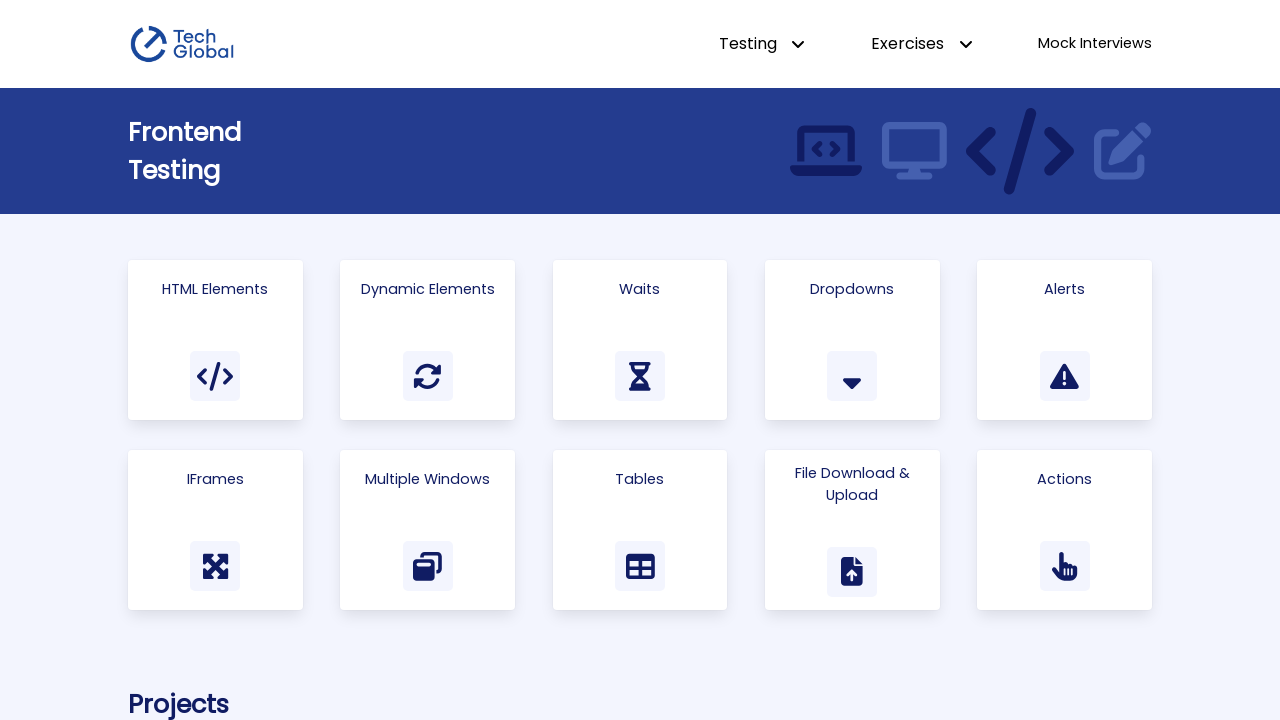

Clicked on Html Elements link at (215, 340) on a >> internal:has-text="Html Elements"i
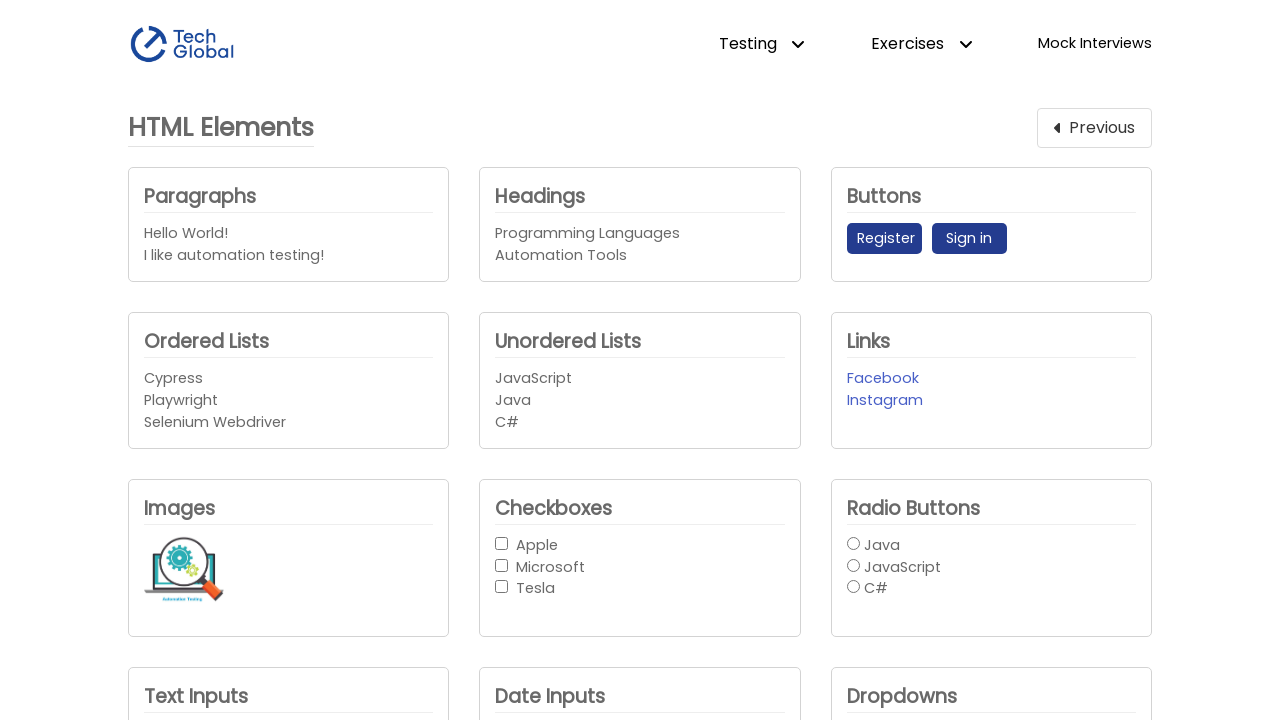

Unordered list items loaded
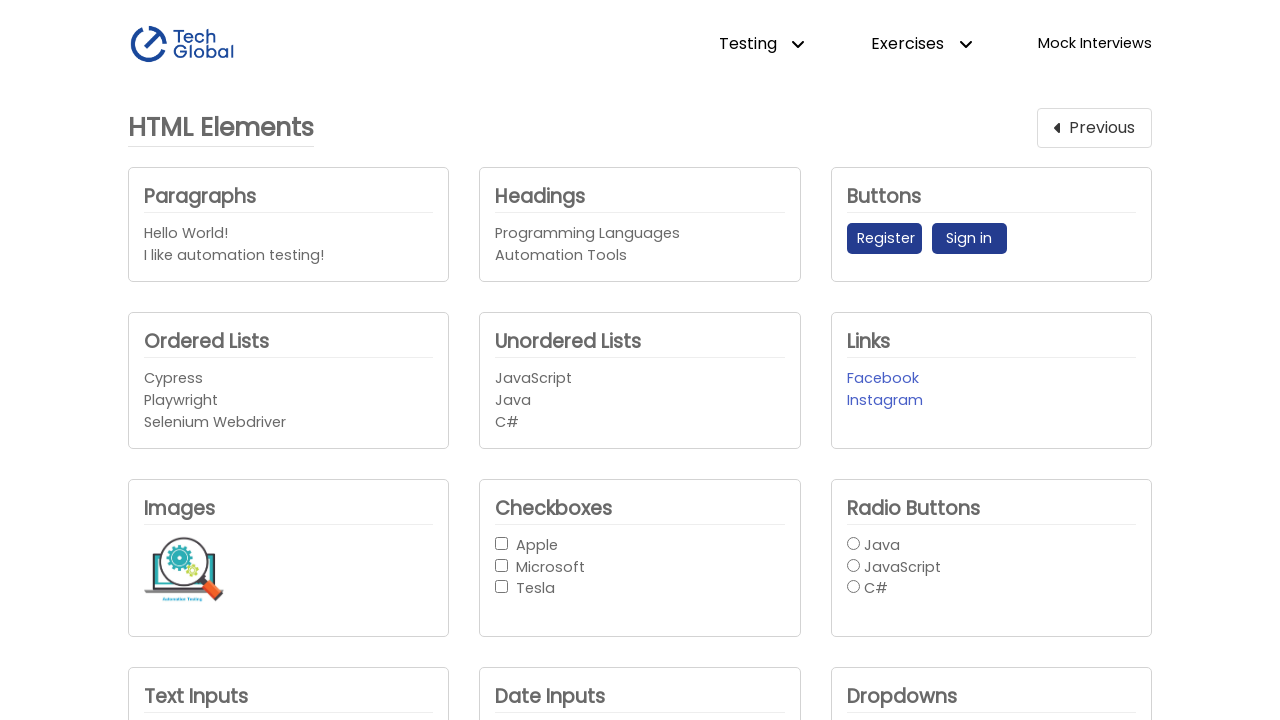

Clicked first list item at (640, 379) on #unordered_list > li >> nth=0
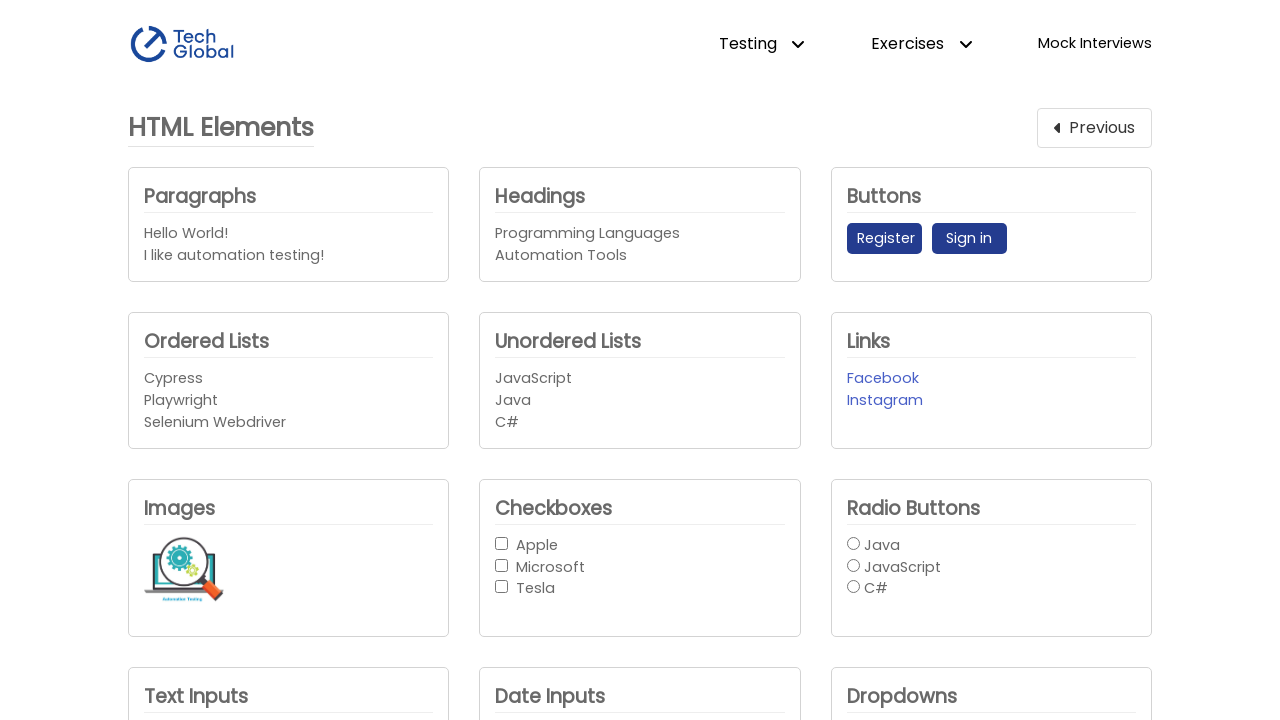

Clicked last list item at (640, 422) on #unordered_list > li >> nth=-1
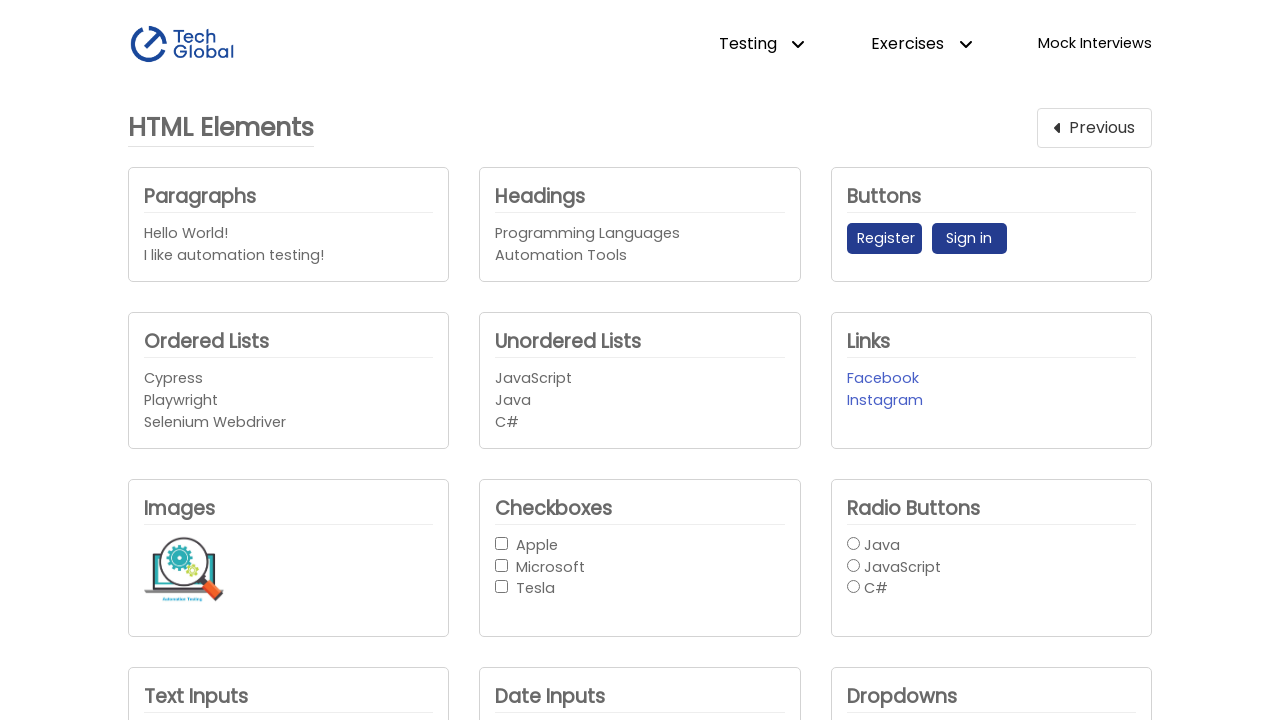

Clicked second list item at (640, 401) on #unordered_list > li >> nth=1
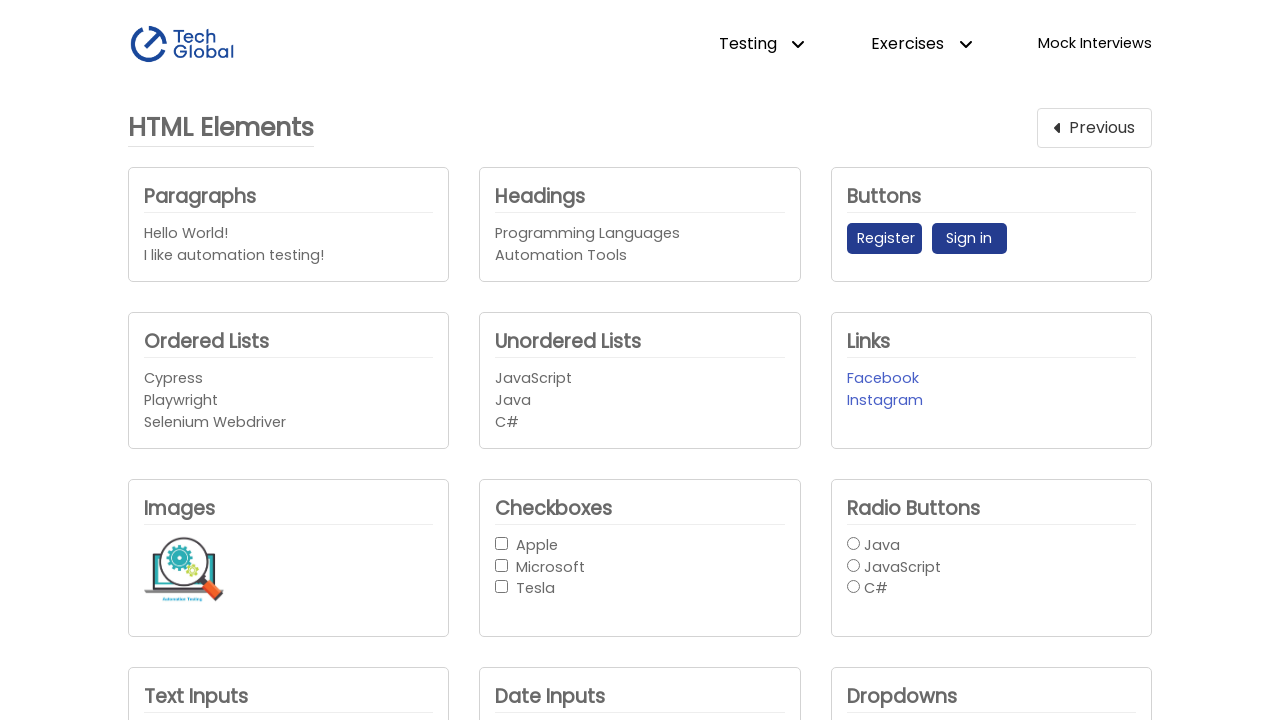

Clicked checkbox at index 0 at (502, 543) on #checkbox-button-group input >> nth=0
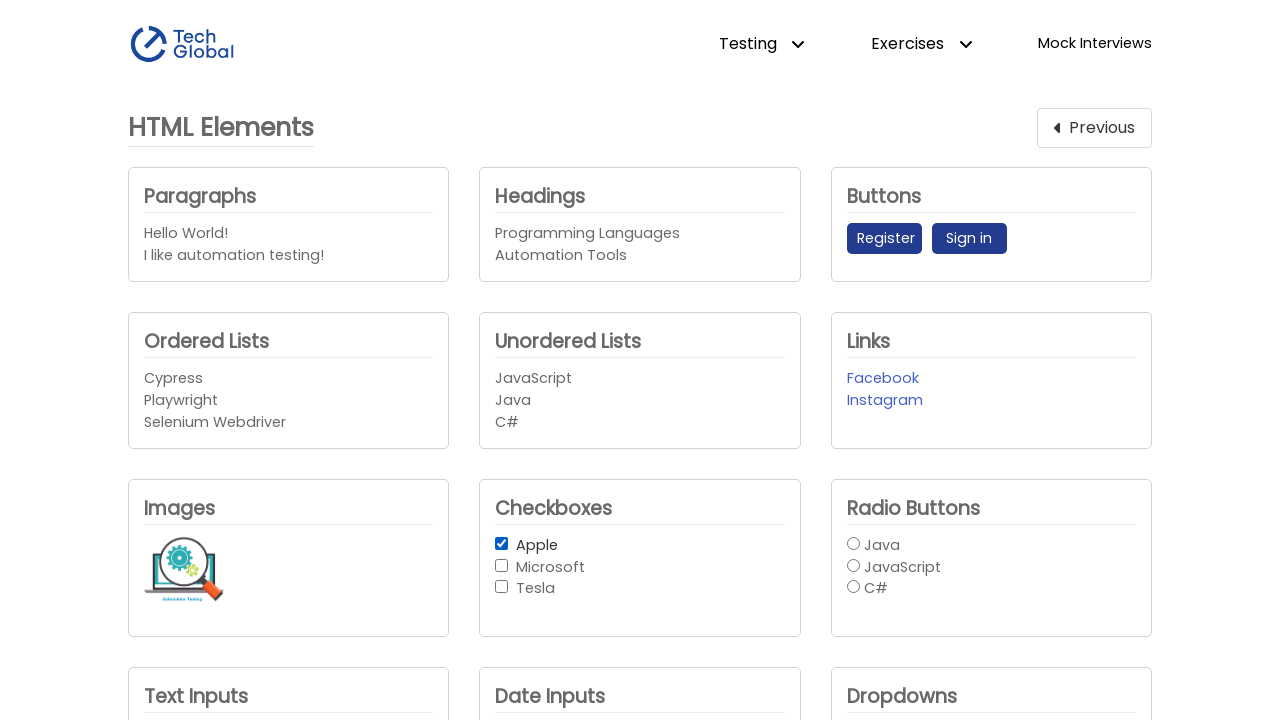

Clicked checkbox at index 1 at (502, 565) on #checkbox-button-group input >> nth=1
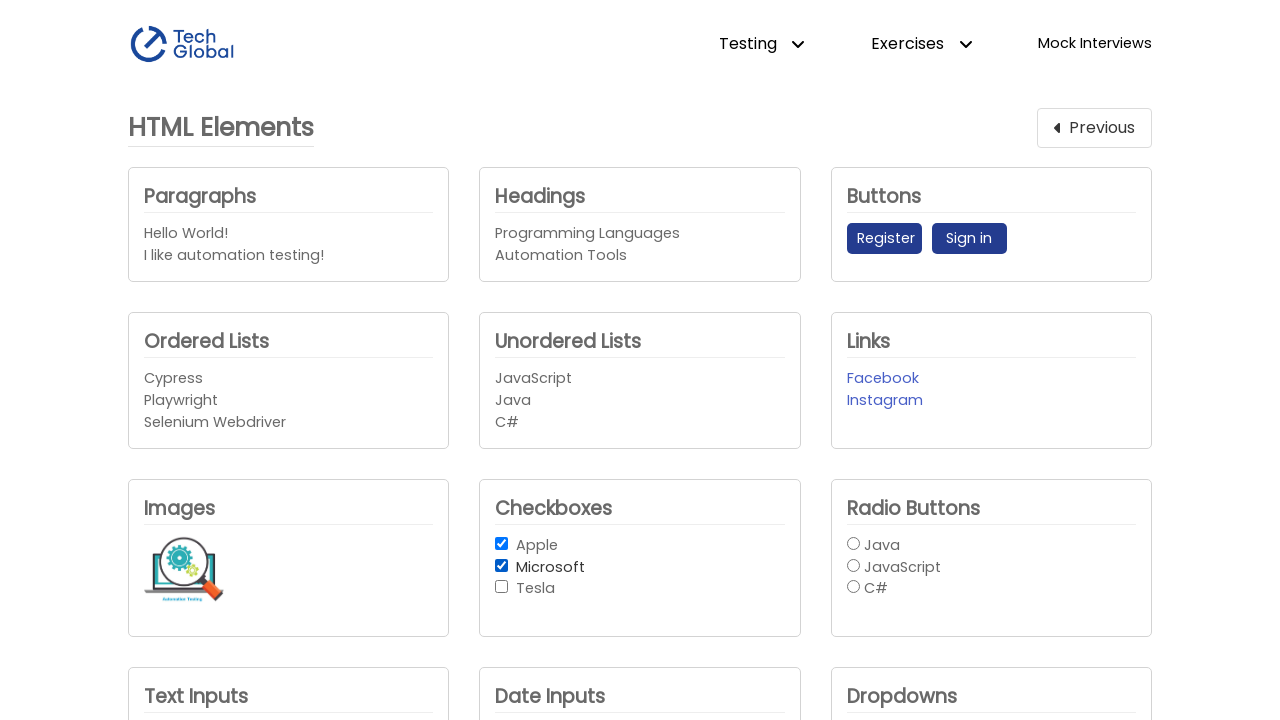

Clicked checkbox at index 2 at (502, 587) on #checkbox-button-group input >> nth=2
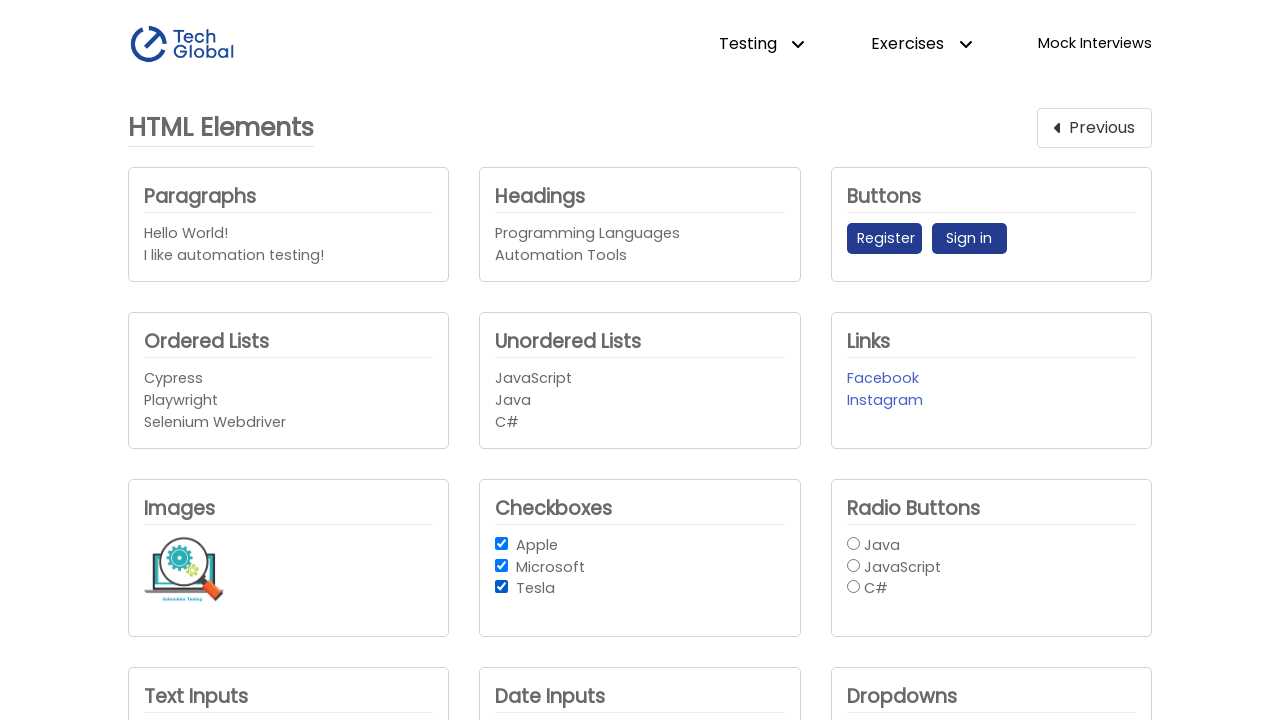

Clicked checkbox using all() method at (502, 543) on #checkbox-button-group input >> nth=0
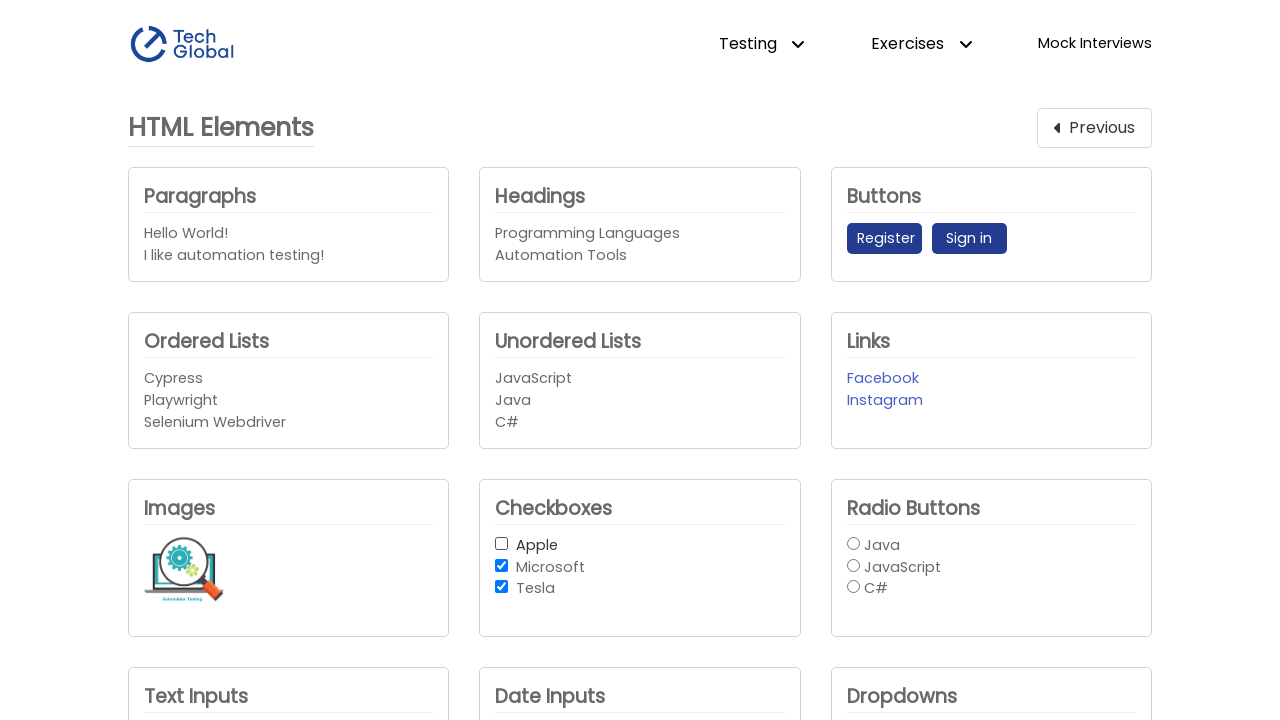

Clicked checkbox using all() method at (502, 565) on #checkbox-button-group input >> nth=1
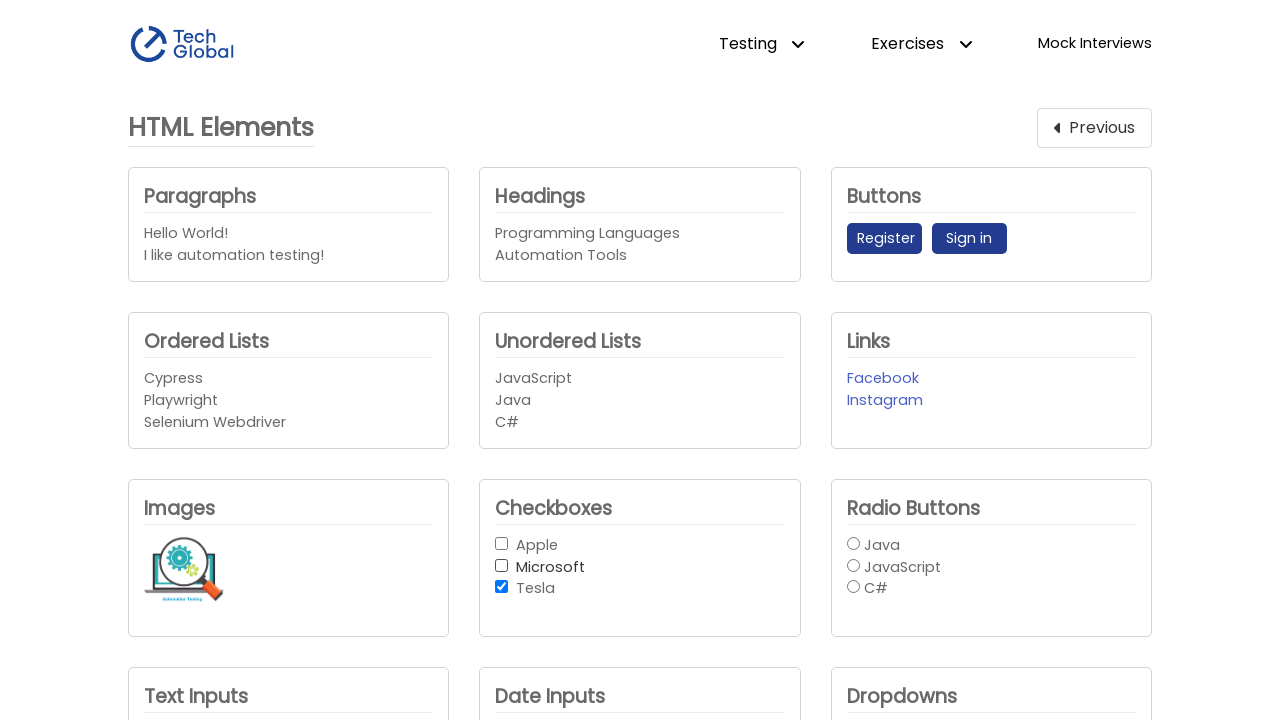

Clicked checkbox using all() method at (502, 587) on #checkbox-button-group input >> nth=2
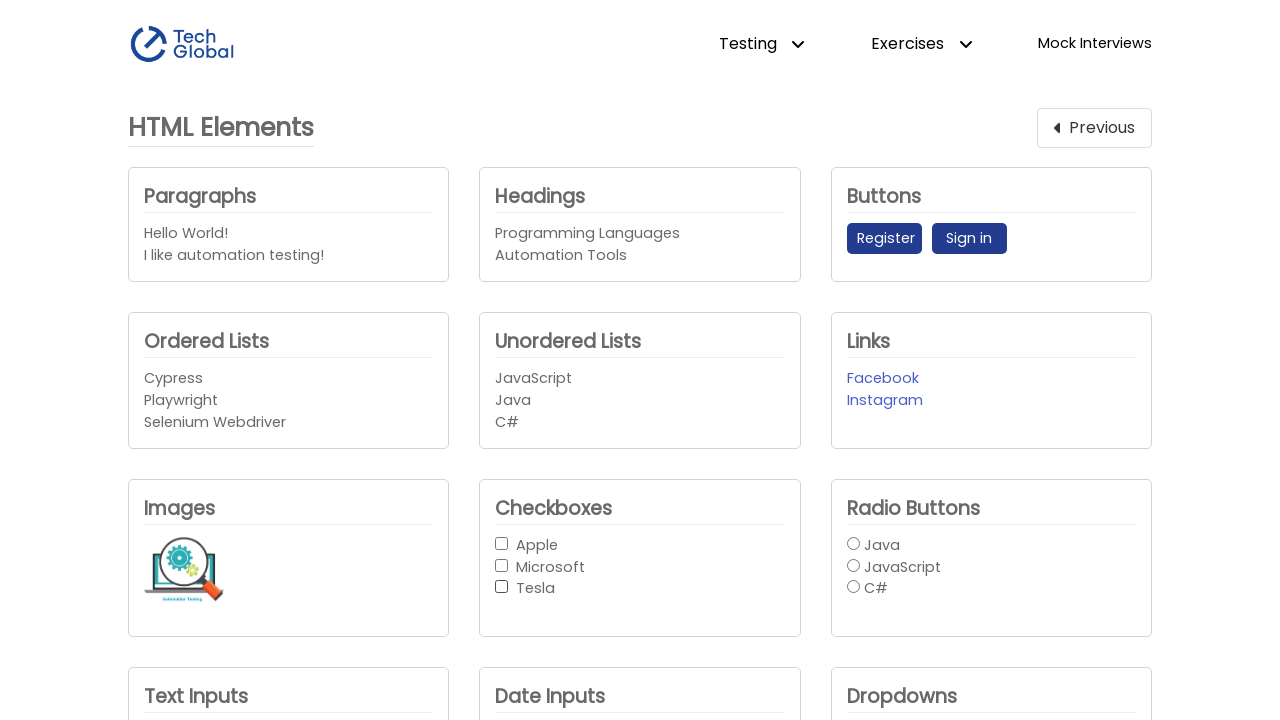

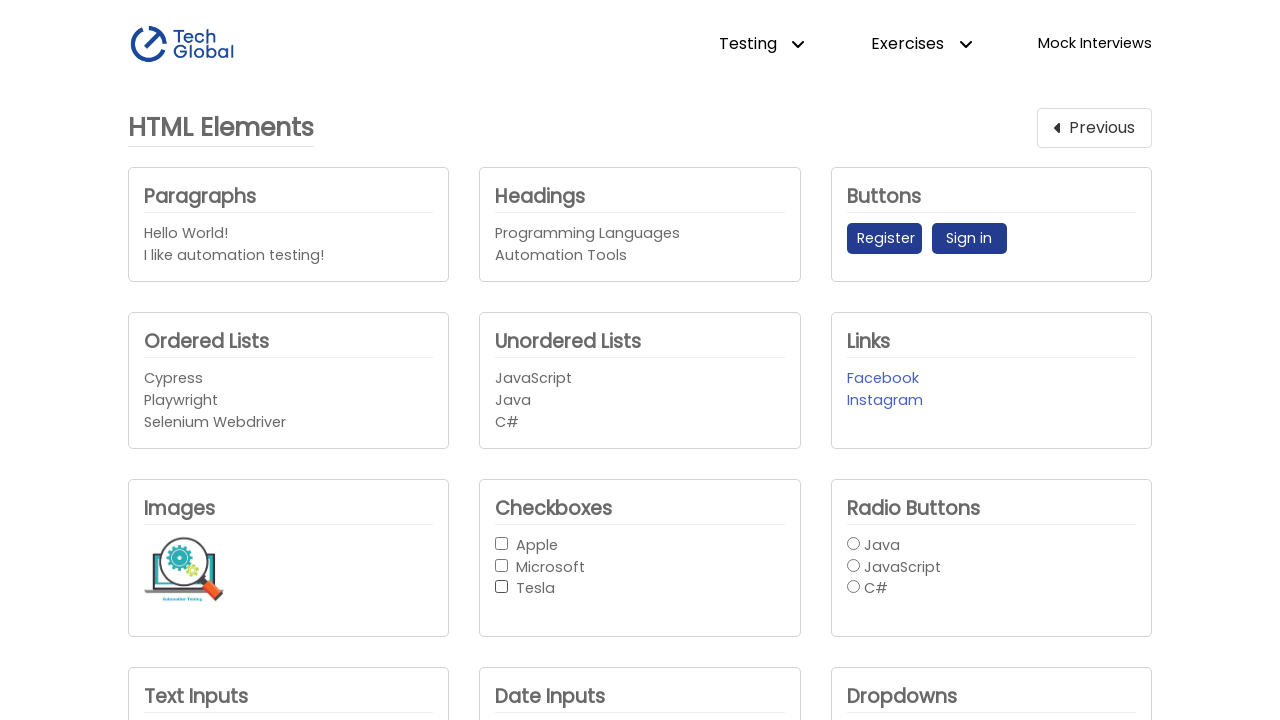